Tests handling of a JavaScript prompt dialog by accepting it with custom text "Alin!!!" and verifying the result

Starting URL: https://www.lambdatest.com/selenium-playground/javascript-alert-box-demo

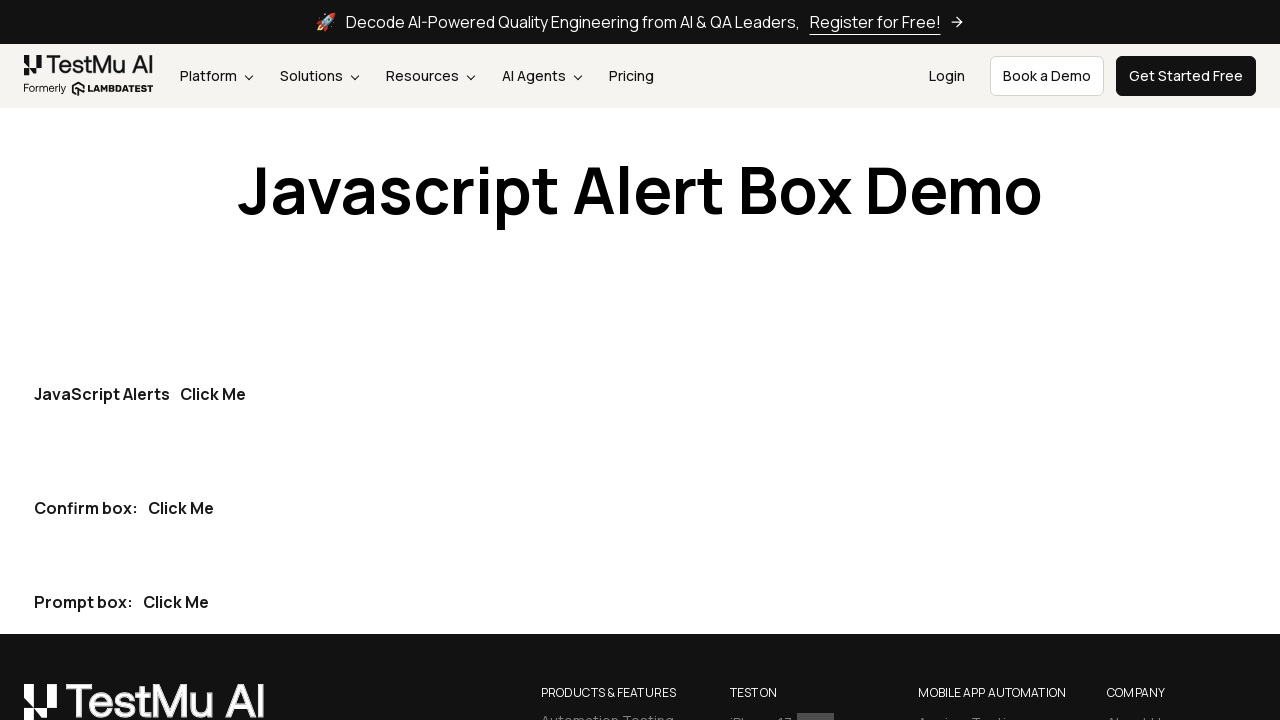

Set up dialog handler to accept prompt with custom text 'Alin!!!'
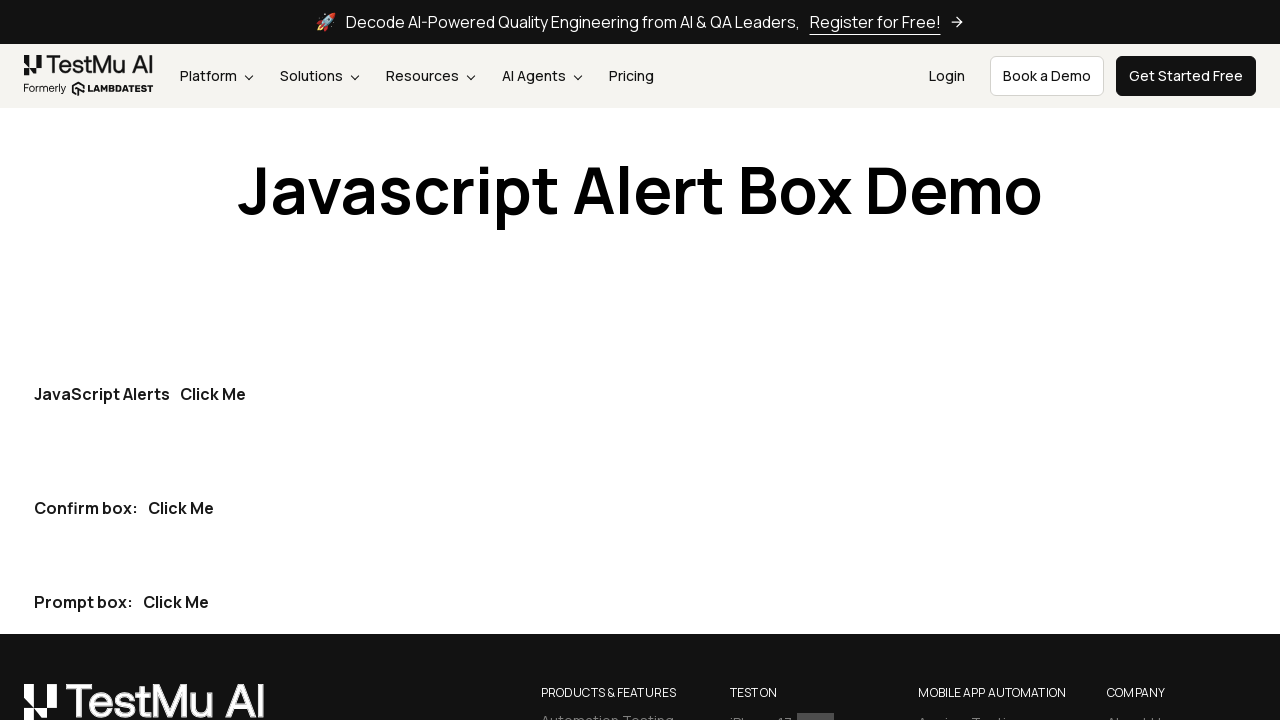

Clicked the third 'Click Me' button to trigger prompt dialog at (176, 602) on internal:text="Click Me"i >> nth=2
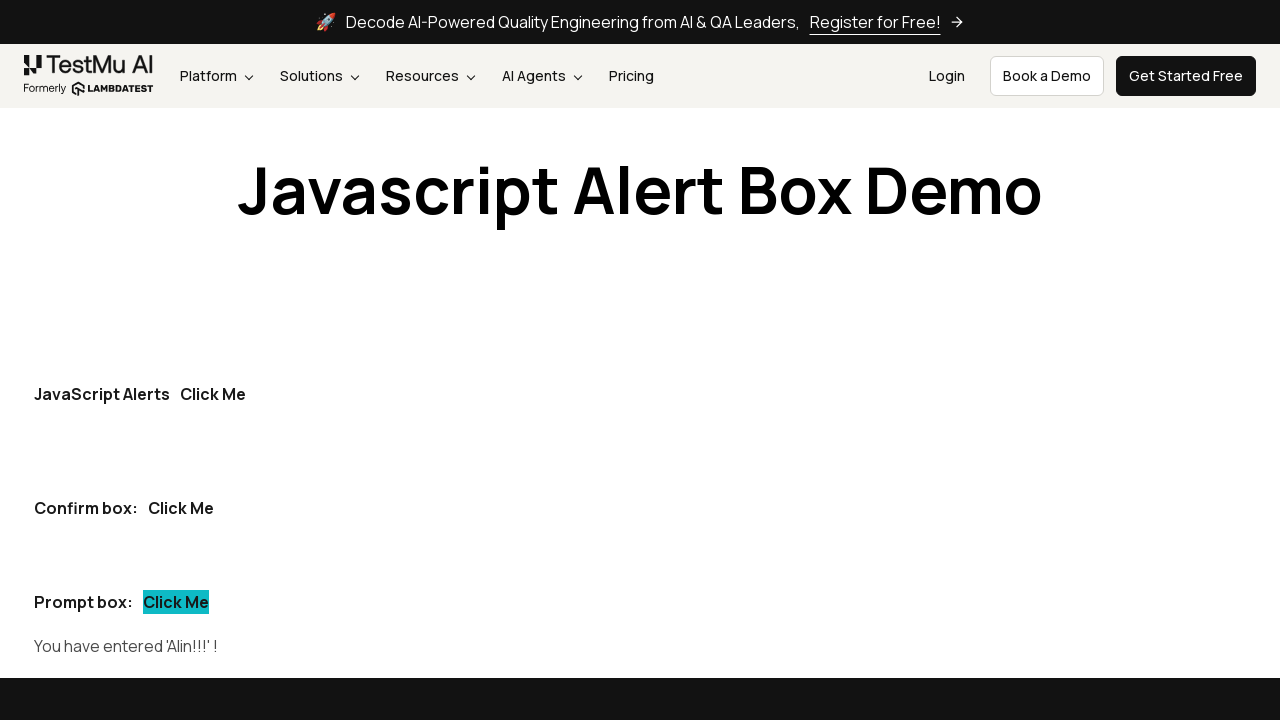

Waited 1000ms for the result to update
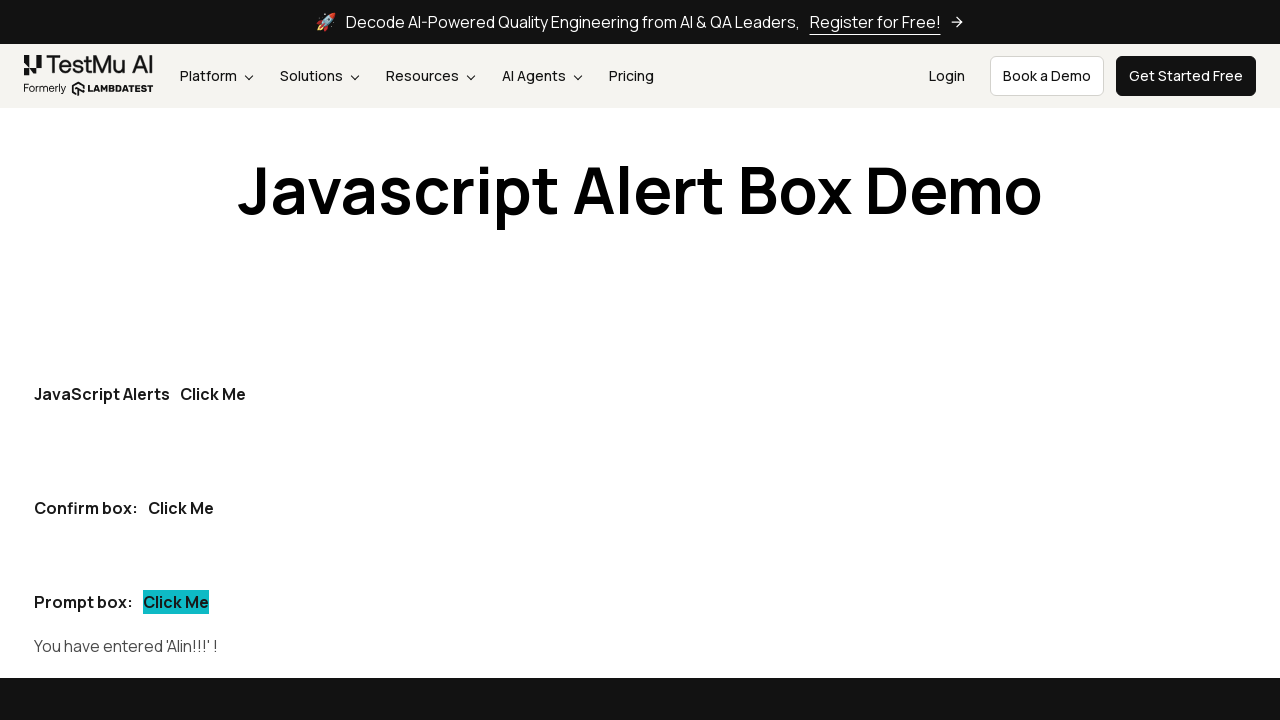

Verified that prompt-demo text contains 'Alin'
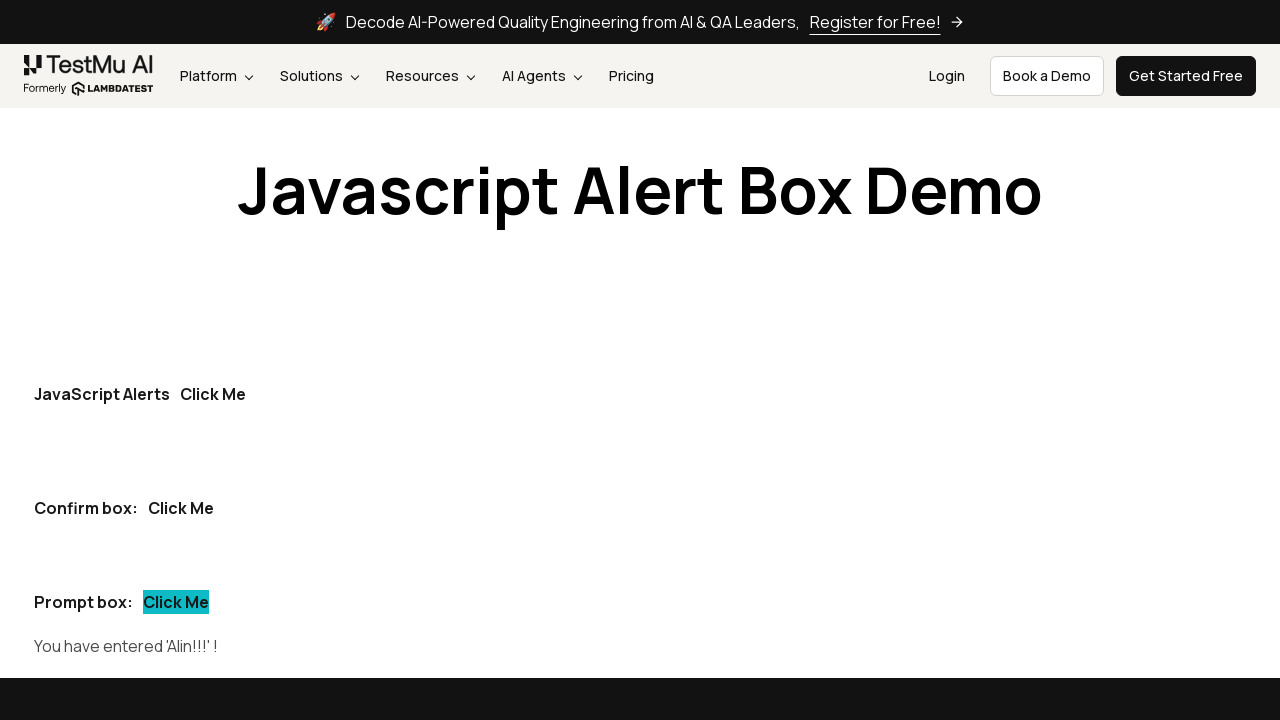

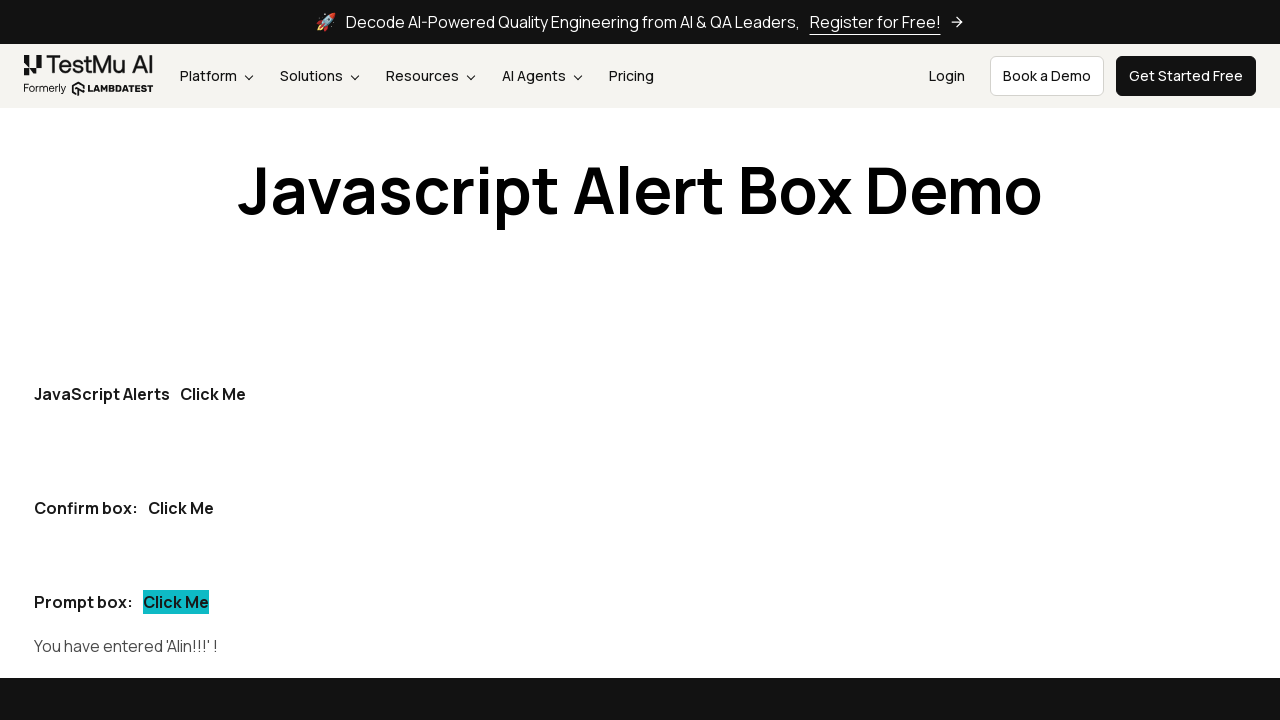